Tests an e-commerce flow by searching for products, adding a specific item to cart, and proceeding through checkout

Starting URL: https://rahulshettyacademy.com/seleniumPractise/#/

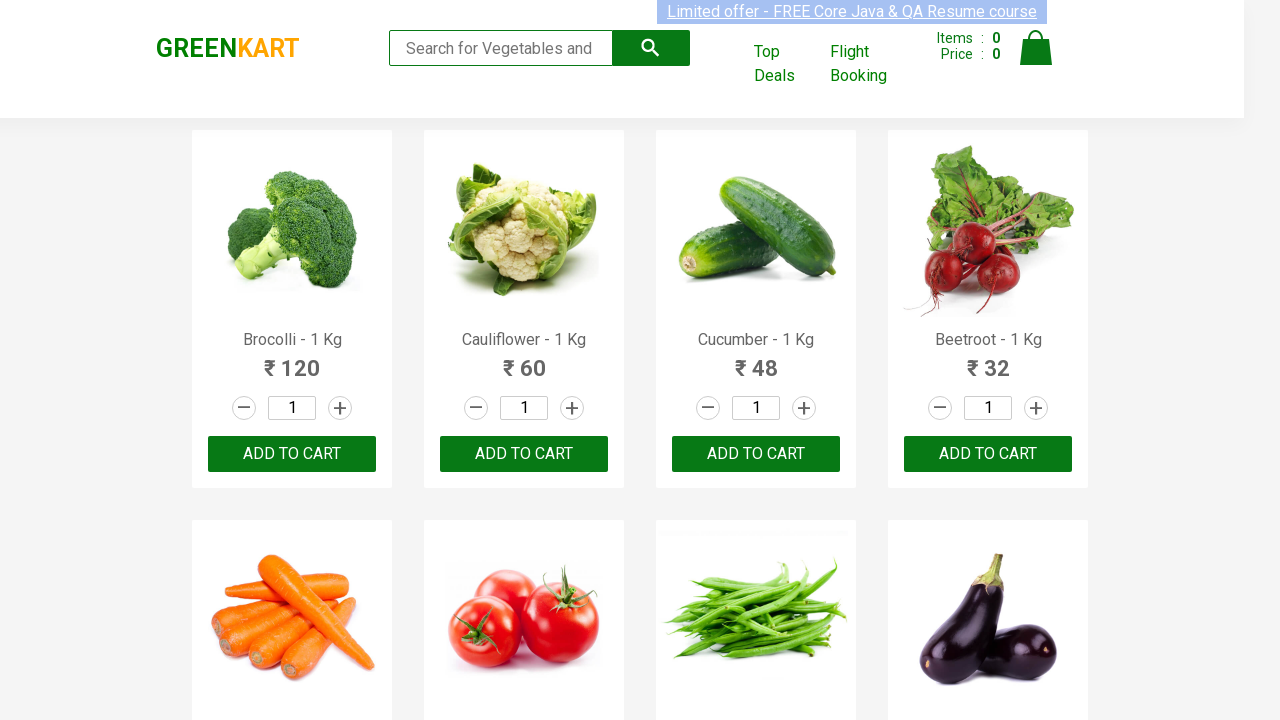

Filled search field with 'ca' to find products on .search-keyword
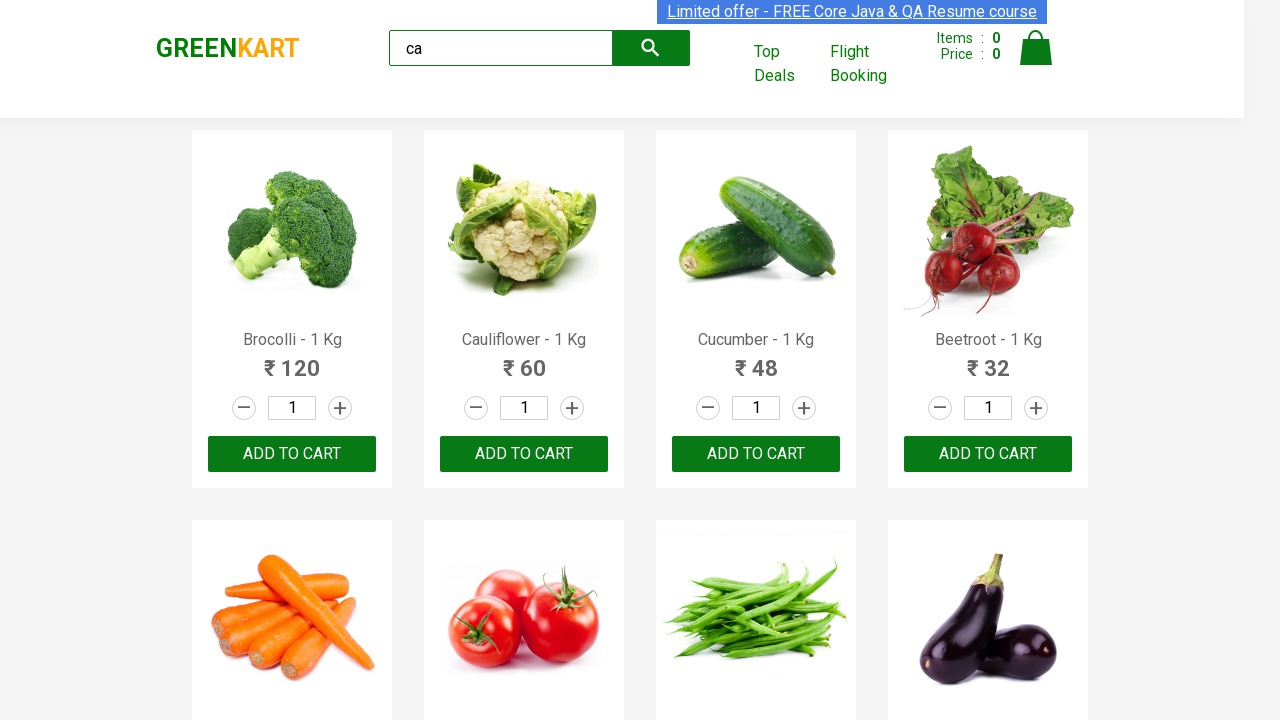

Waited for products to load (3000ms)
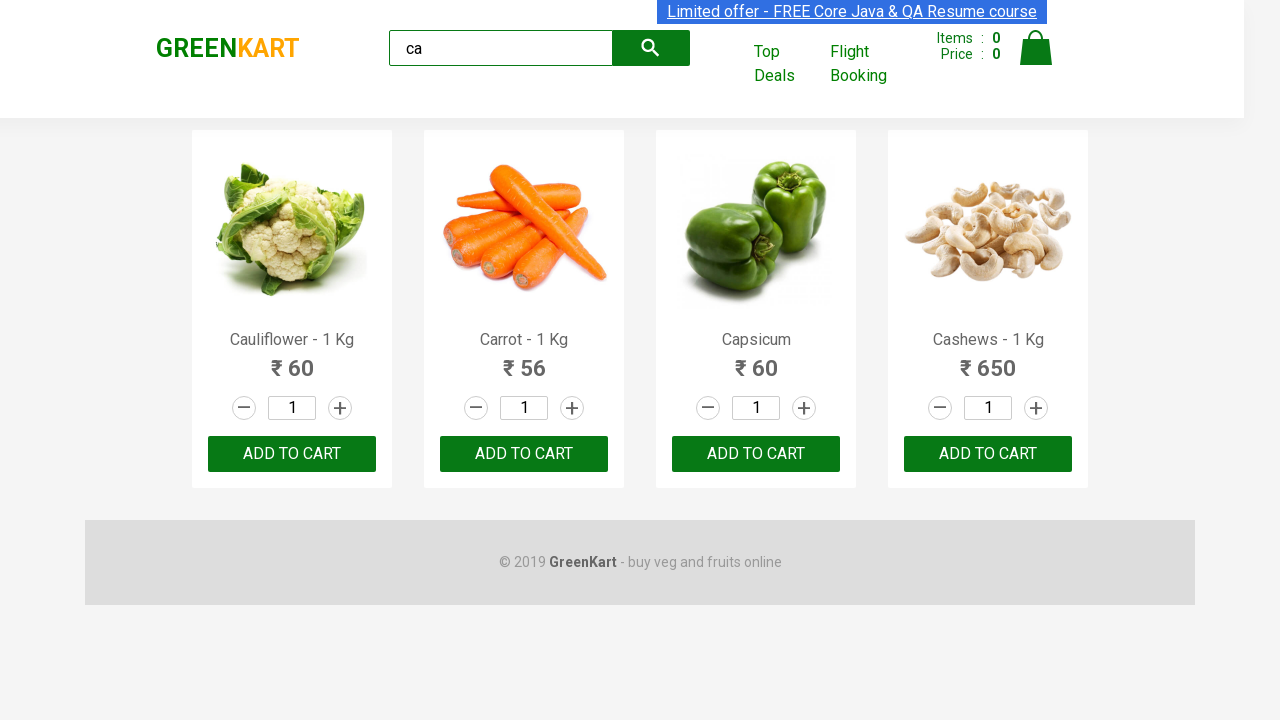

Located all product elements on the page
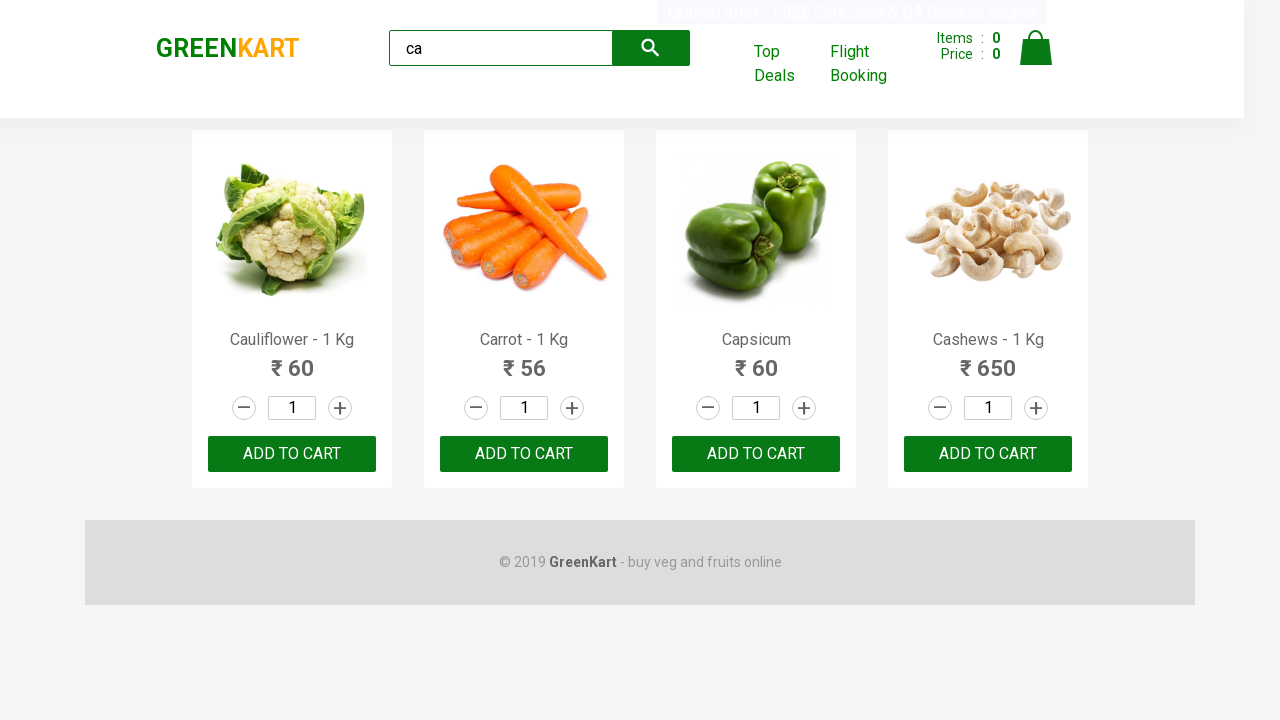

Retrieved product name: 'Cauliflower - 1 Kg'
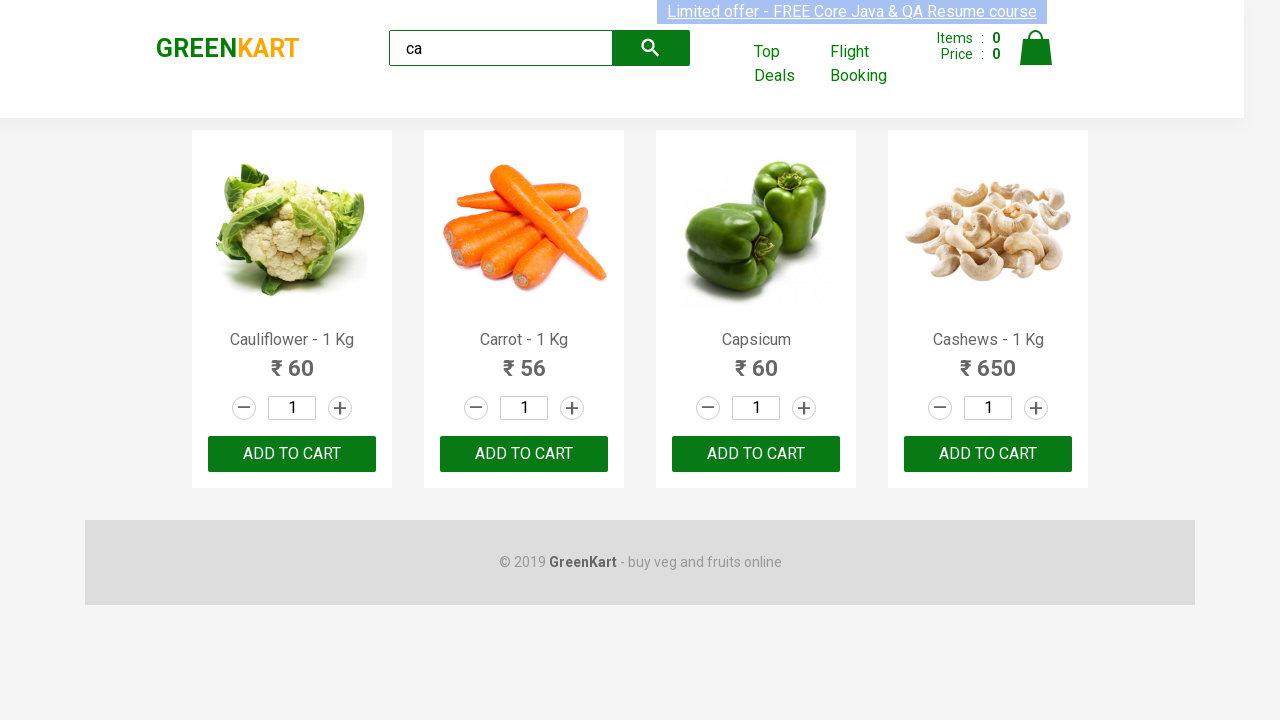

Retrieved product name: 'Carrot - 1 Kg'
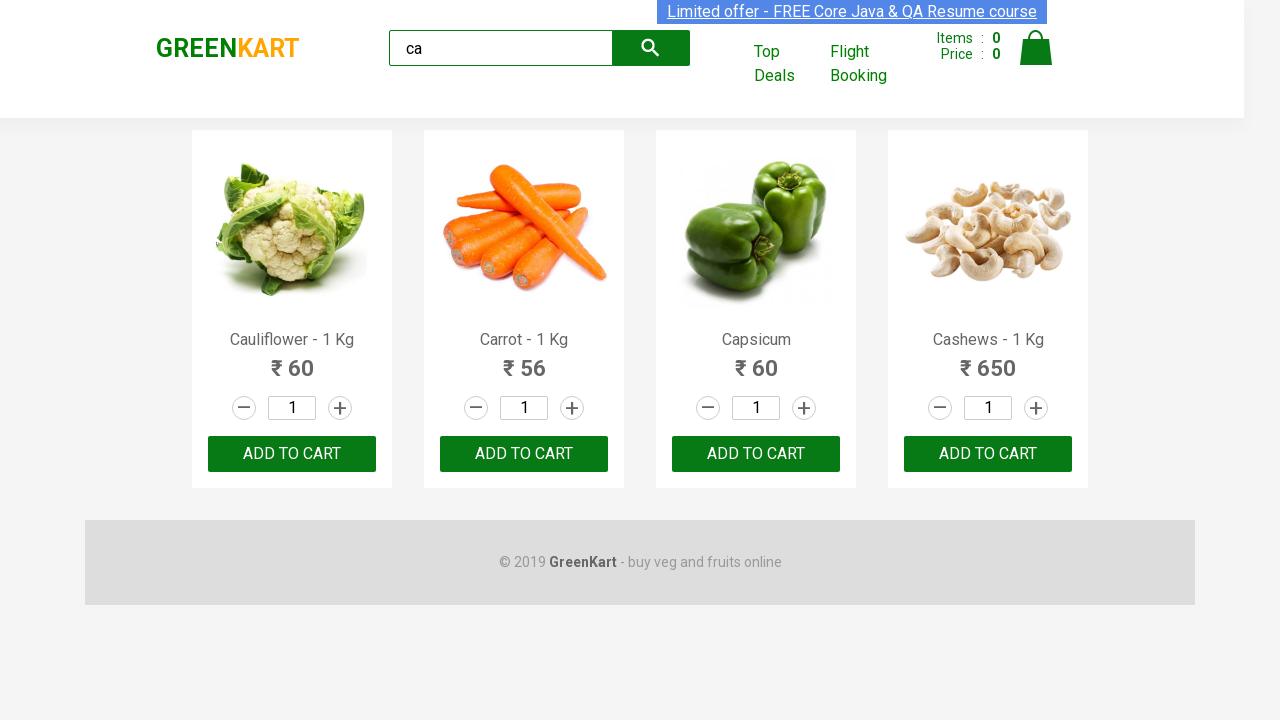

Retrieved product name: 'Capsicum'
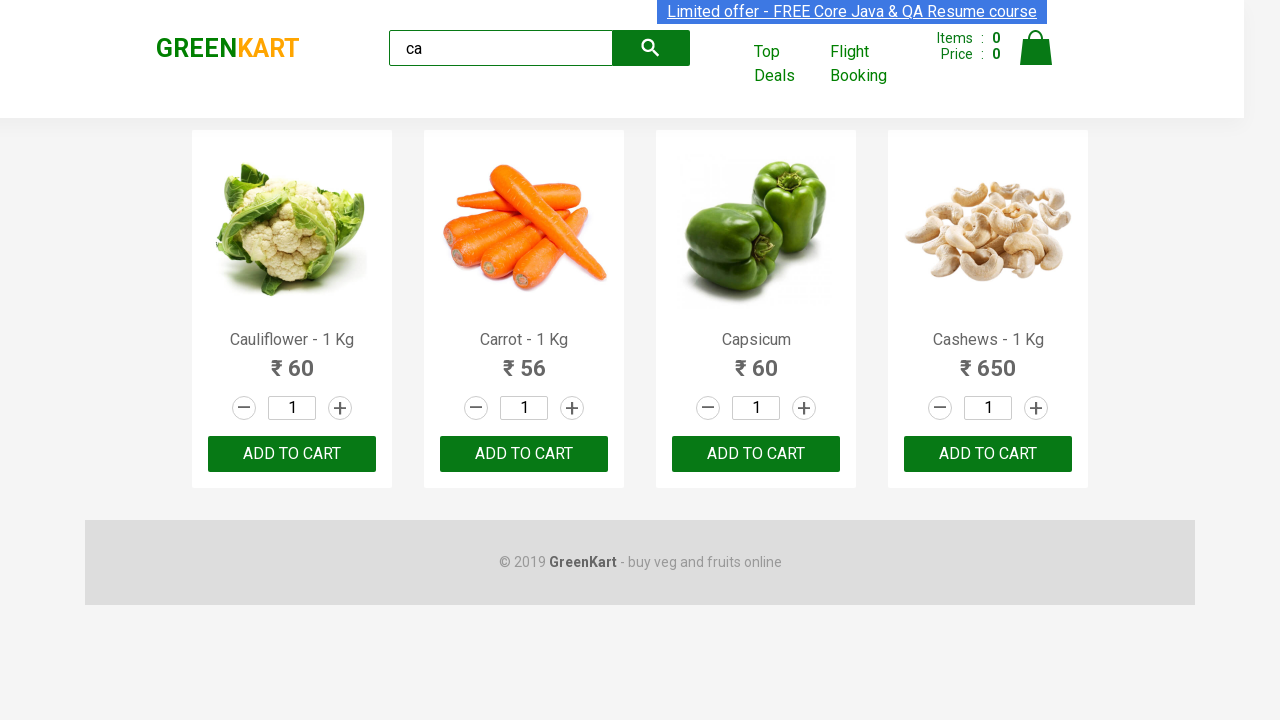

Retrieved product name: 'Cashews - 1 Kg'
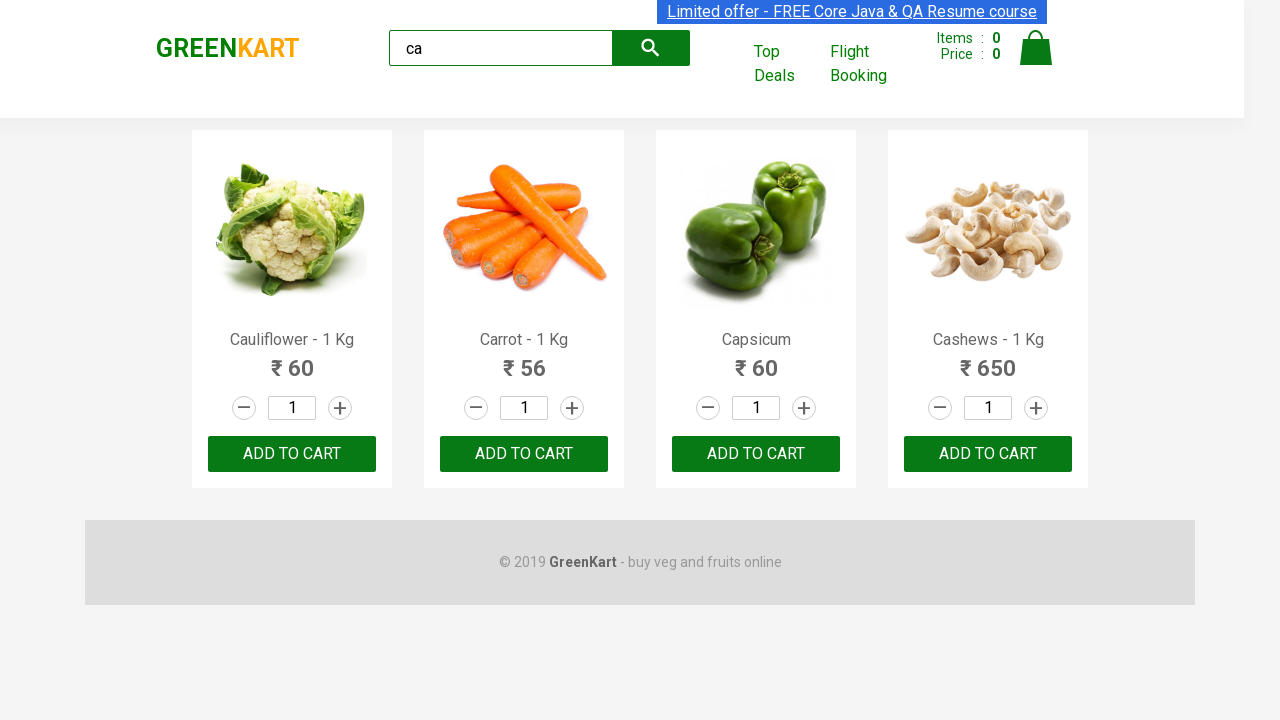

Clicked 'Add to cart' button for Cashews product at (988, 454) on .products .product >> nth=3 >> button
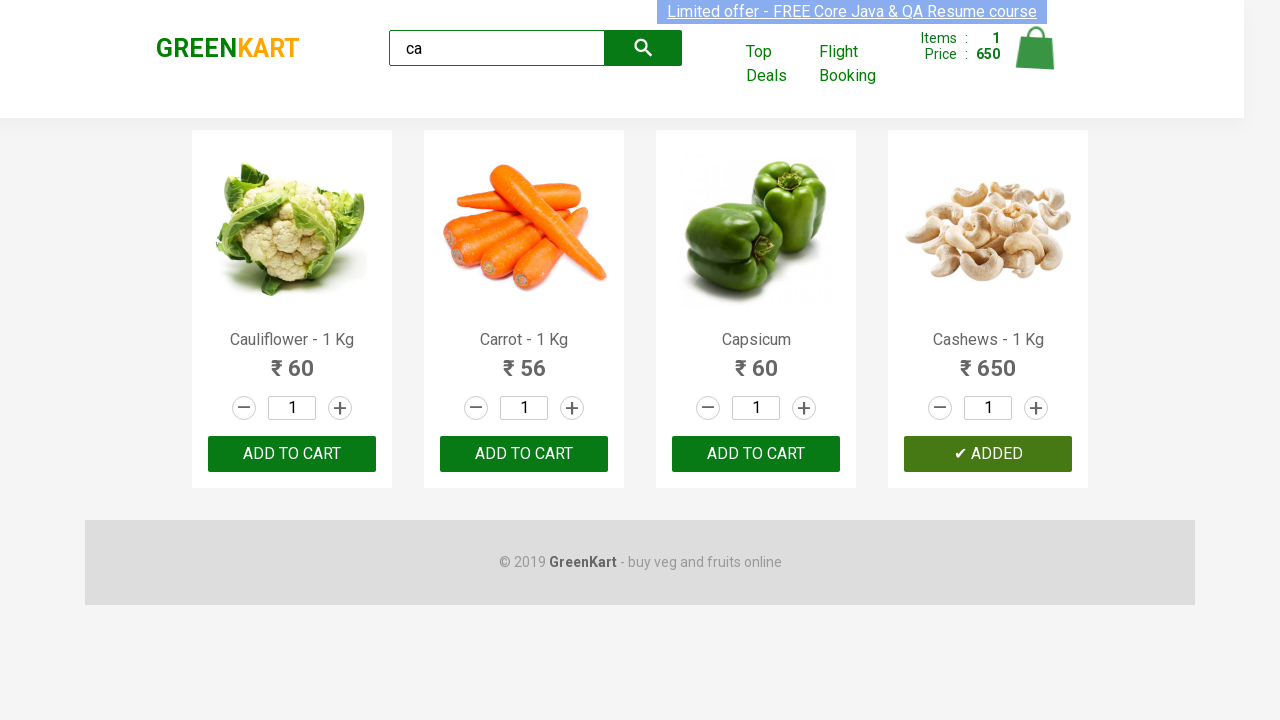

Clicked cart icon to view cart at (1036, 48) on .cart-icon > img
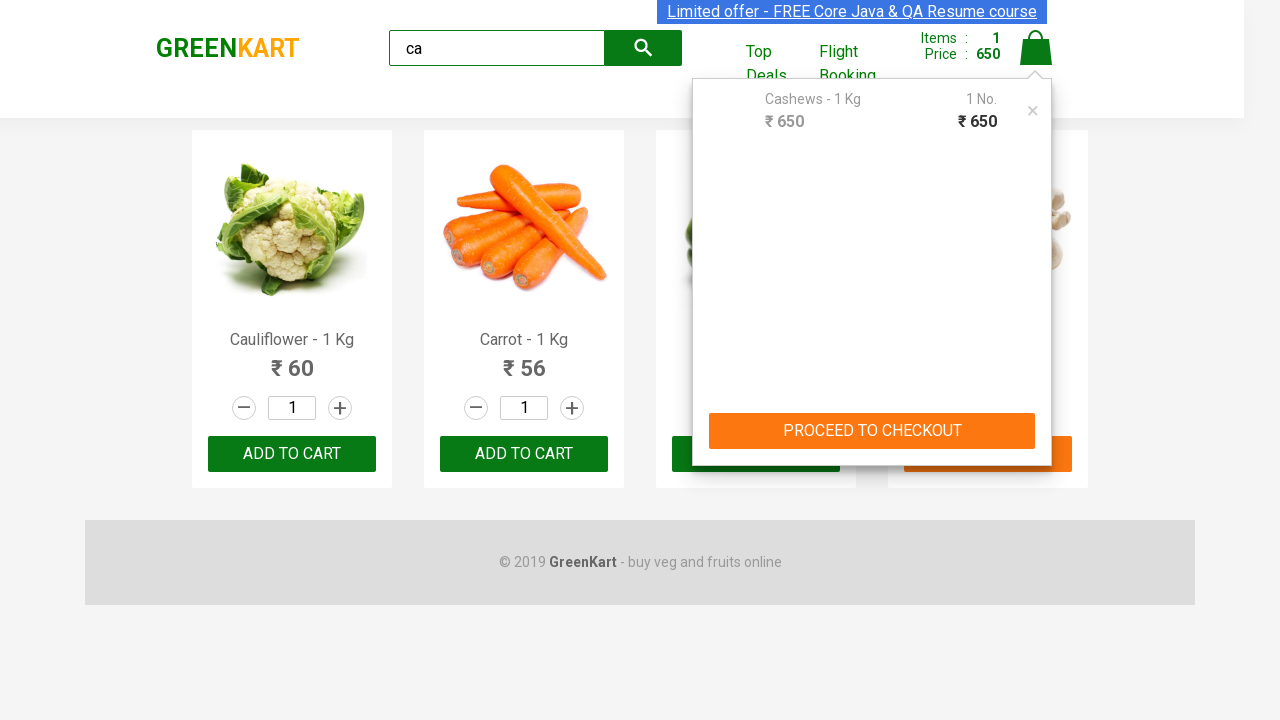

Clicked 'PROCEED TO CHECKOUT' button at (872, 431) on text=PROCEED TO CHECKOUT
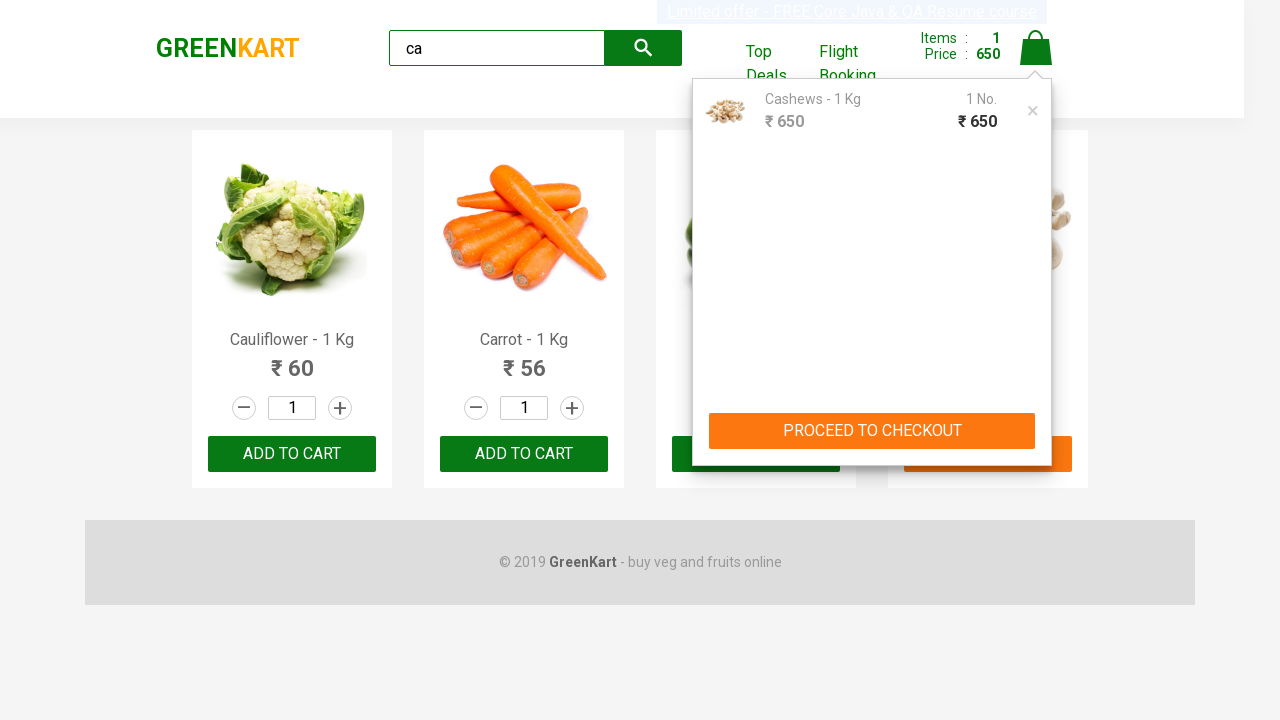

Waited for checkout page to load (1000ms)
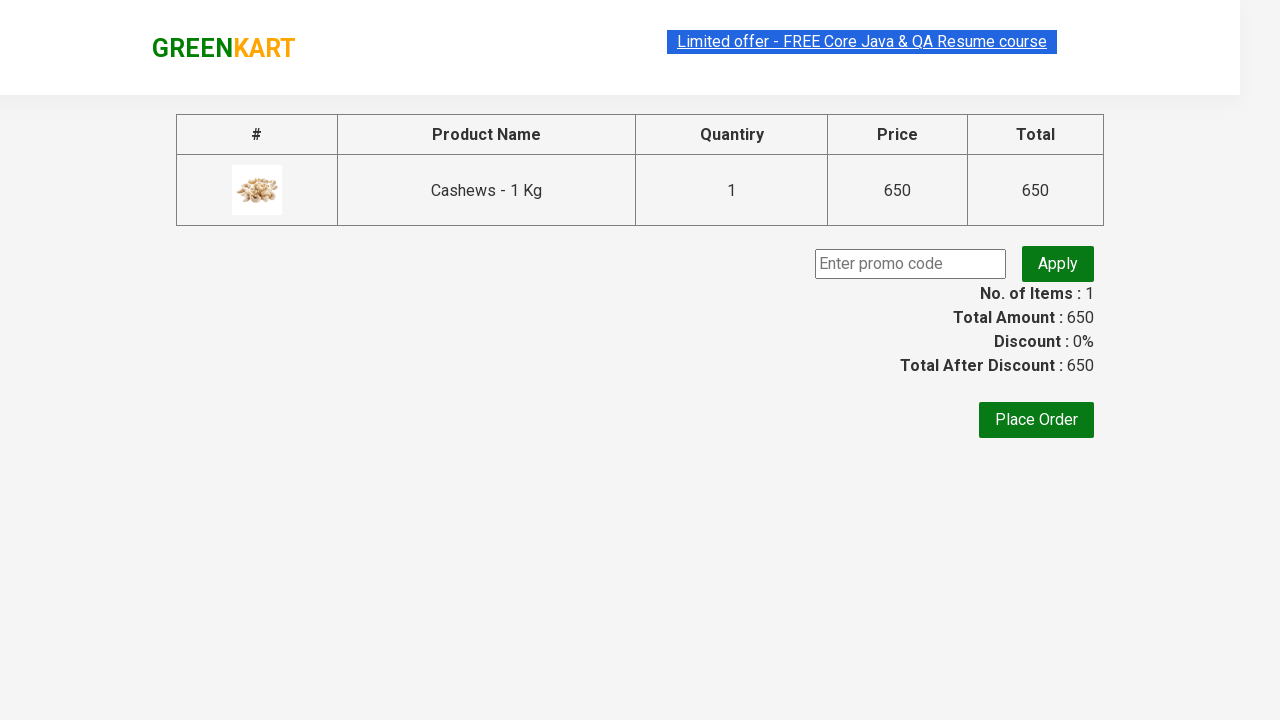

Clicked 'Place Order' button to complete checkout at (1036, 420) on text=Place Order
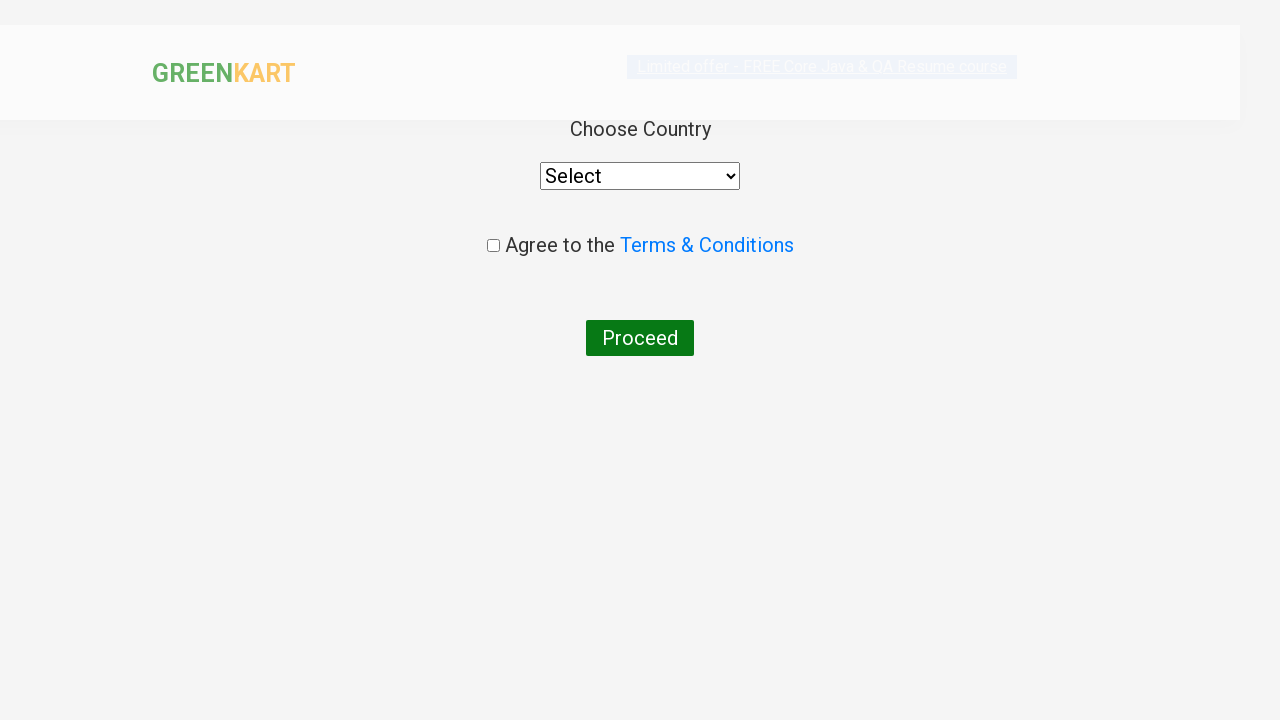

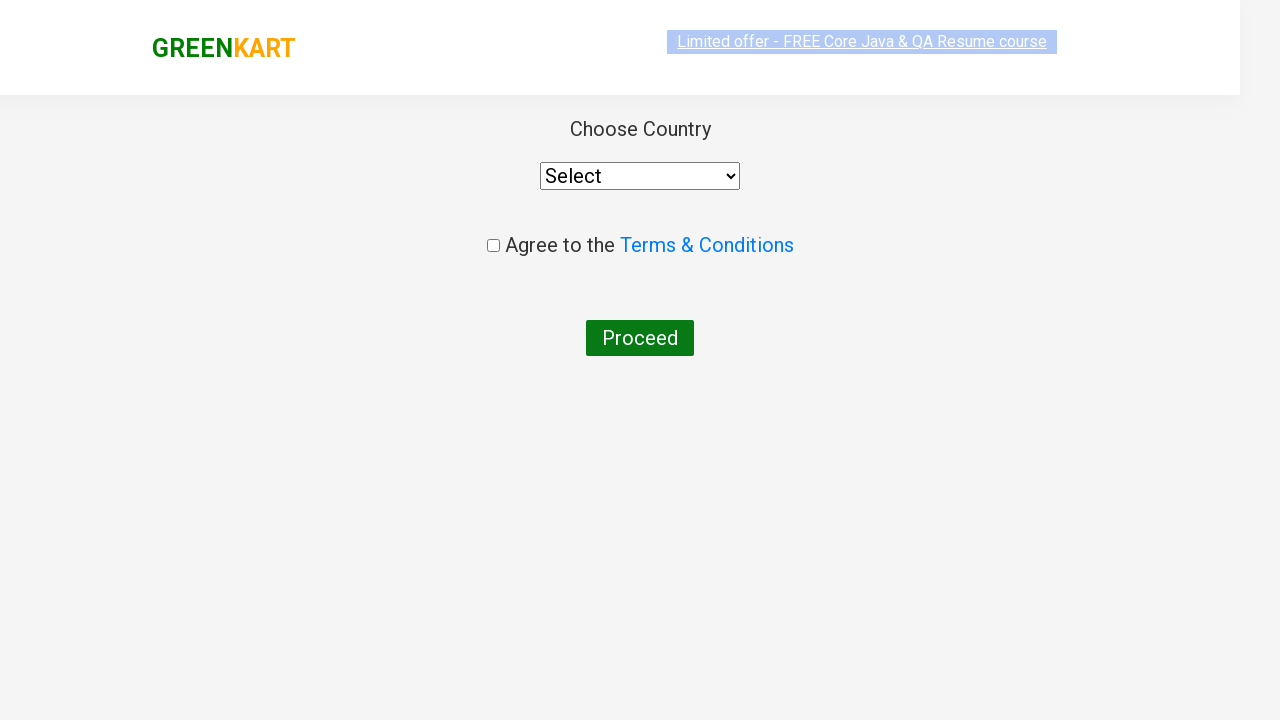